Tests radio button and checkbox functionality on a registration form by selecting a female gender option and clicking a checkbox, then verifying both are checked

Starting URL: https://demo.automationtesting.in/Register.html

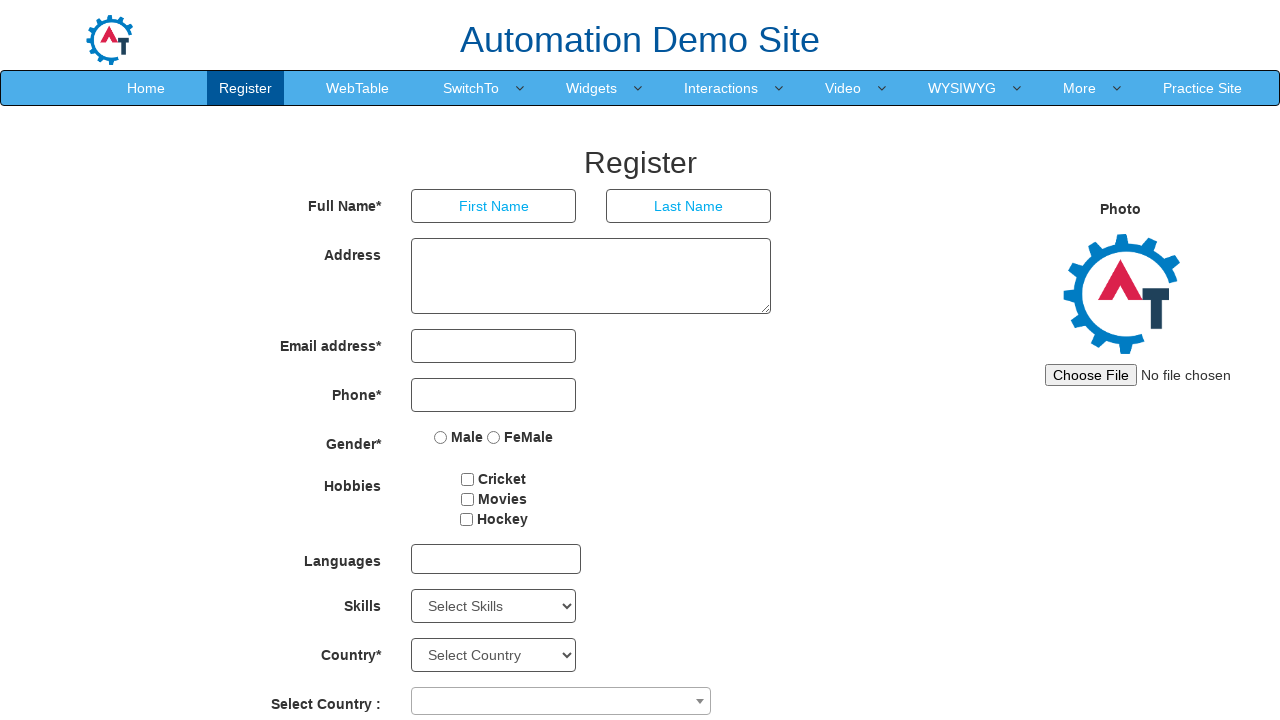

Clicked the 'FeMale' radio button at (494, 437) on xpath=//input[@value="FeMale"]
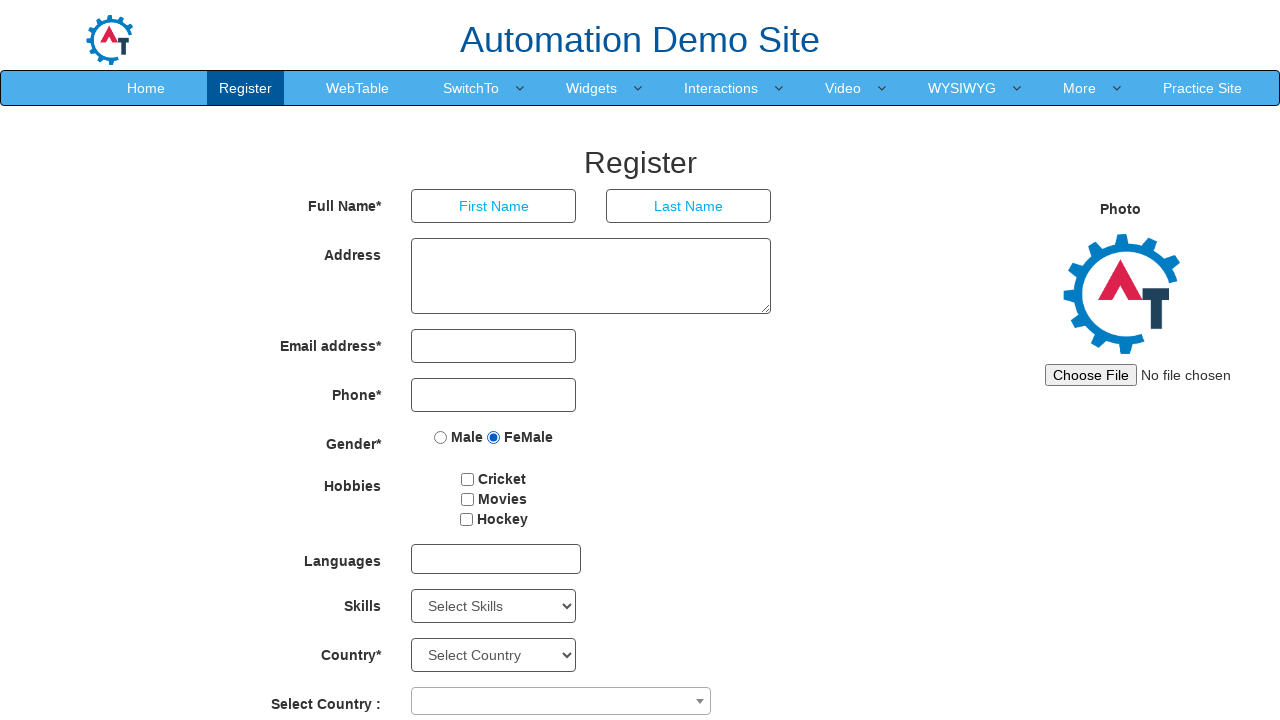

Located the 'FeMale' radio button for verification
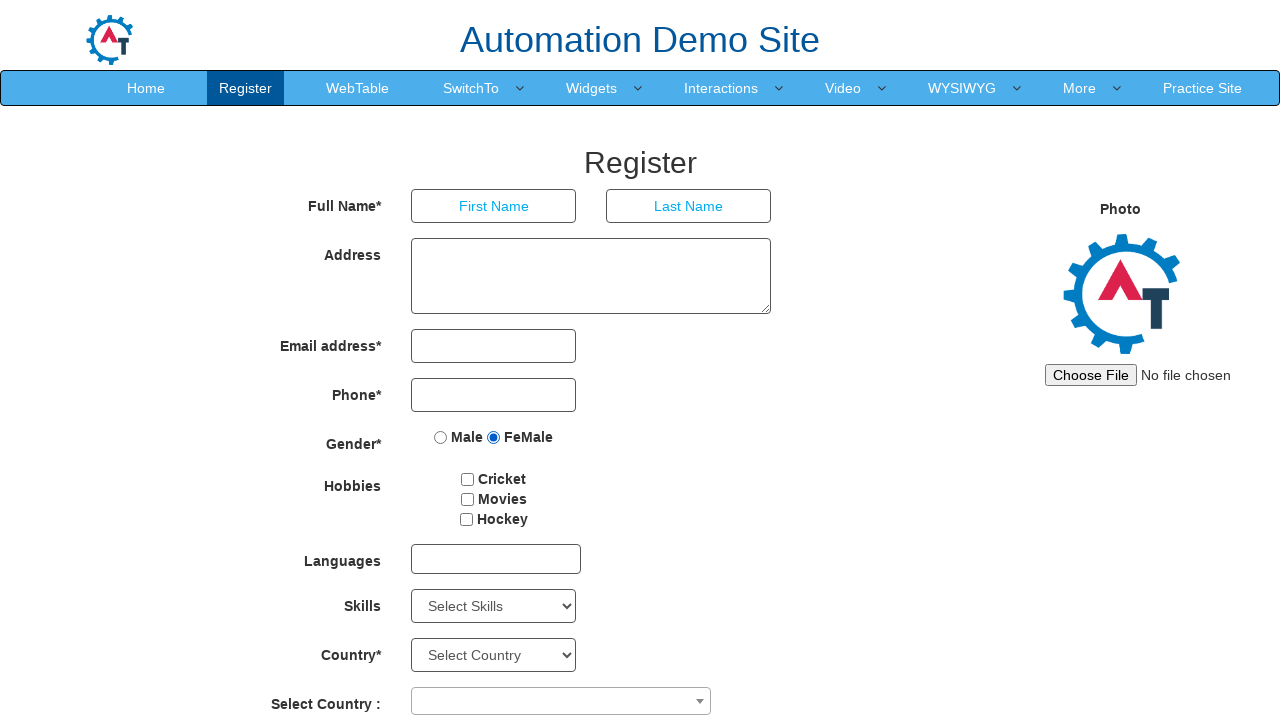

Verified that the 'FeMale' radio button is checked
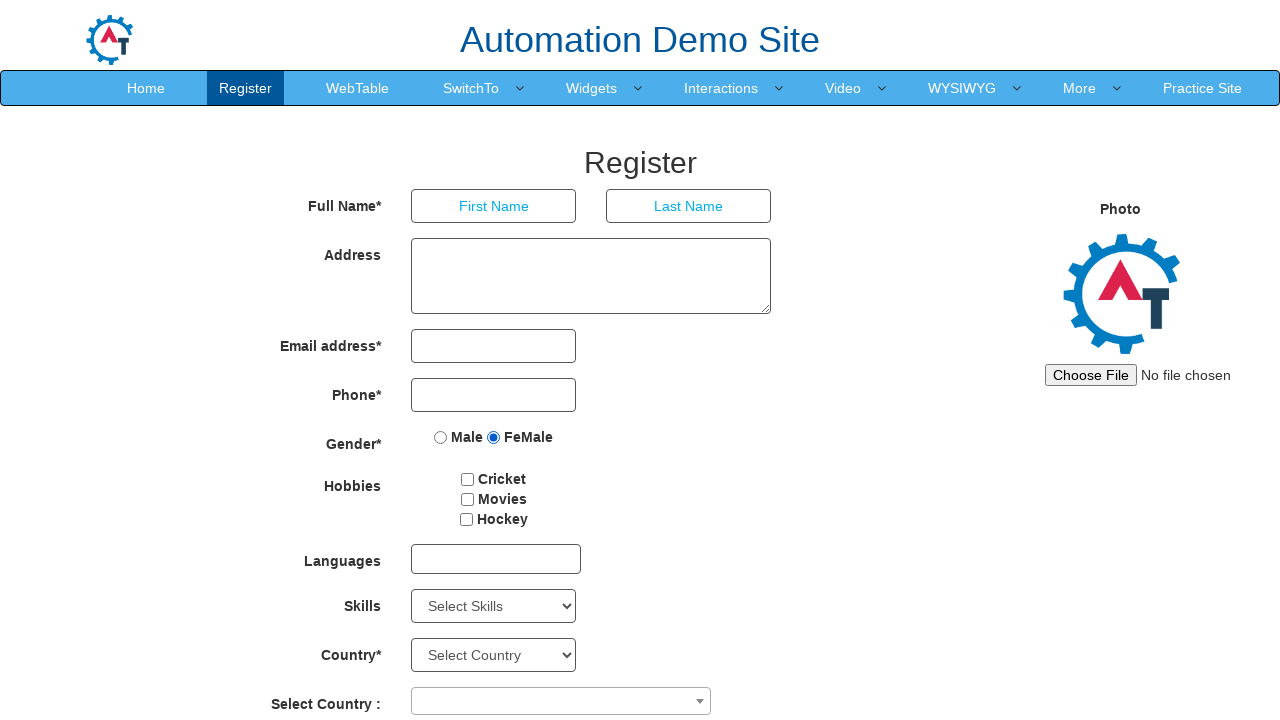

Clicked the first checkbox at (468, 479) on xpath=//input[@id="checkbox1"]
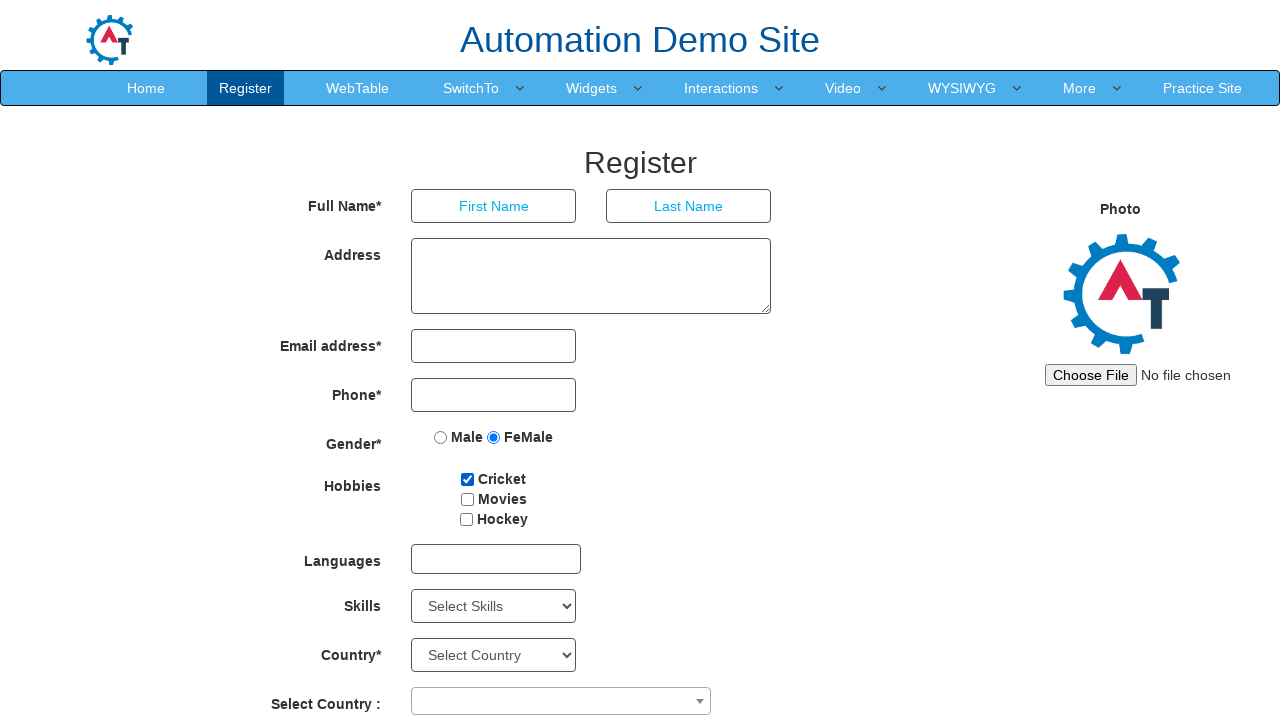

Located the first checkbox for verification
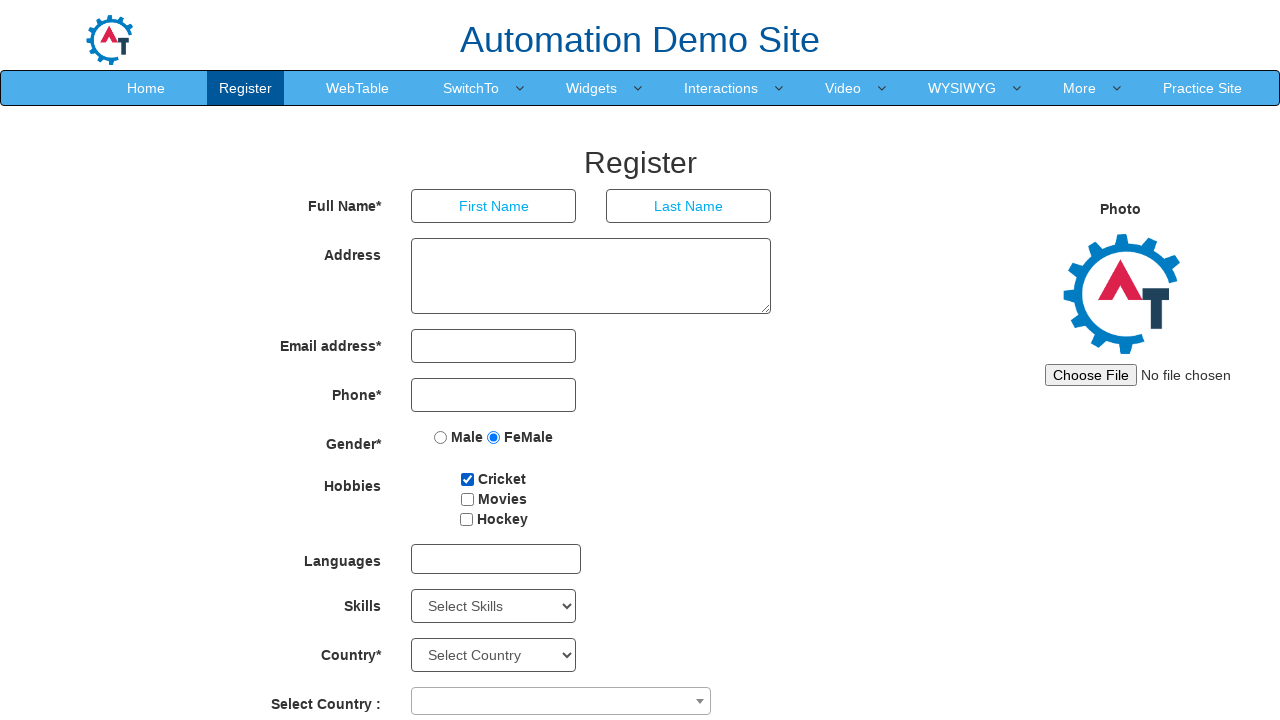

Verified that the first checkbox is checked
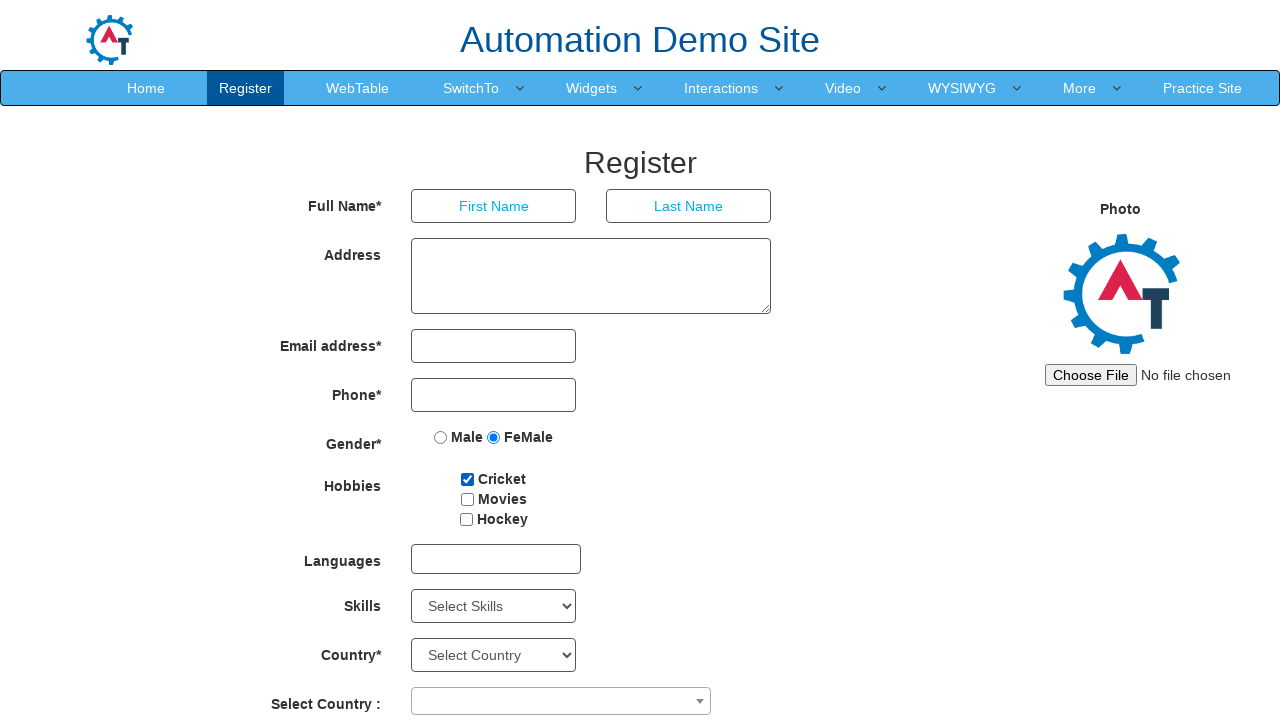

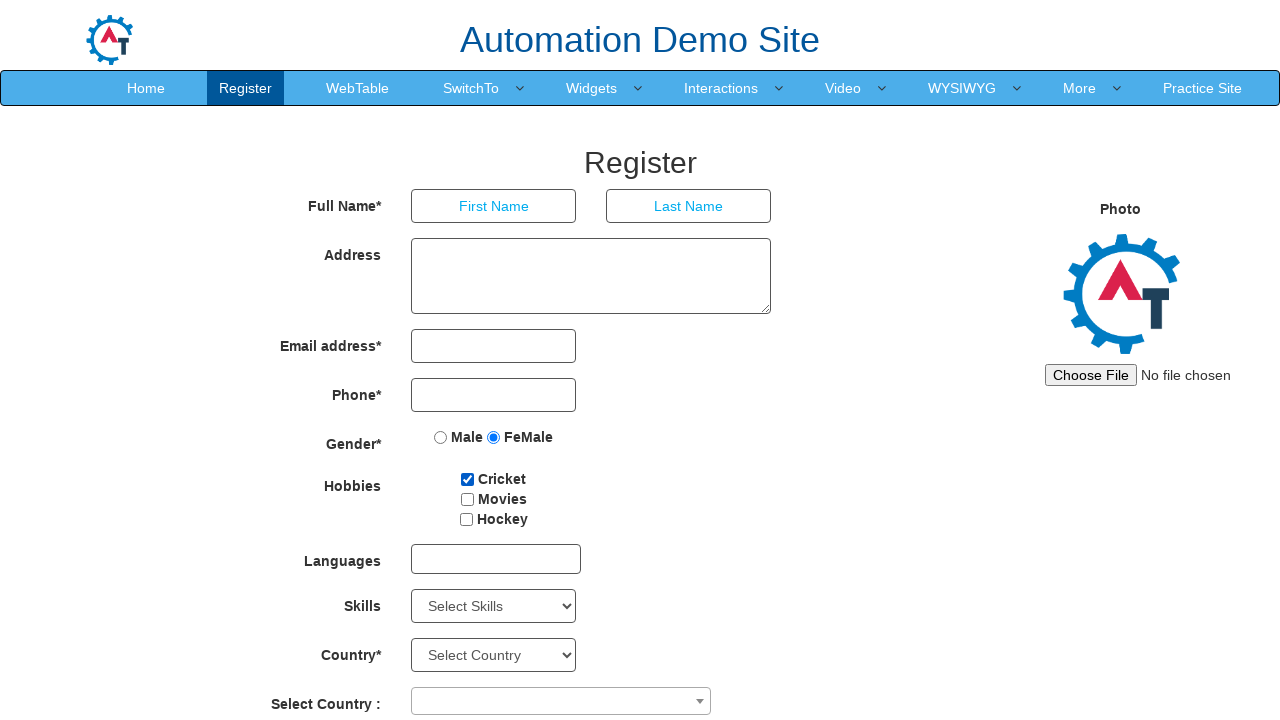